Tests the channel creation flow by filling in remote balance, spending balance, channel expiry fields, clicking checkboxes for private channel and terms of service, then clicking the pay now button

Starting URL: https://widget.synonym.to/

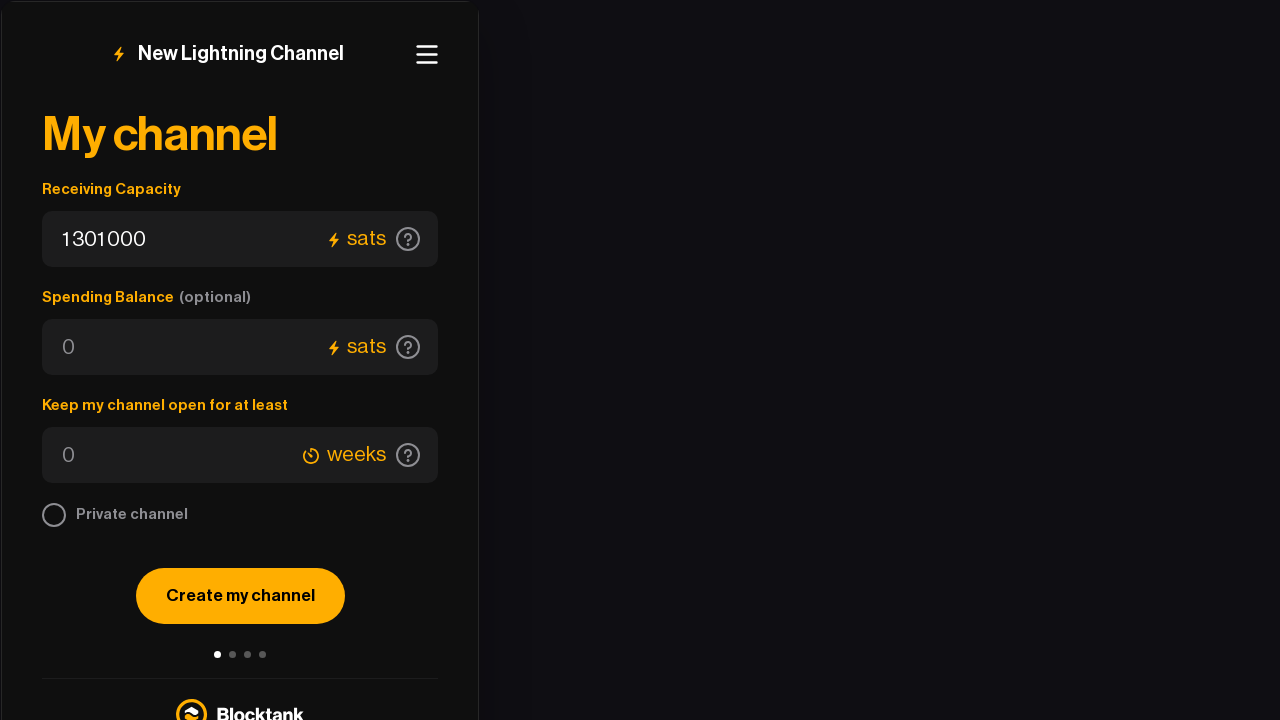

Filled remote balance field with '105000' on #remote-balance
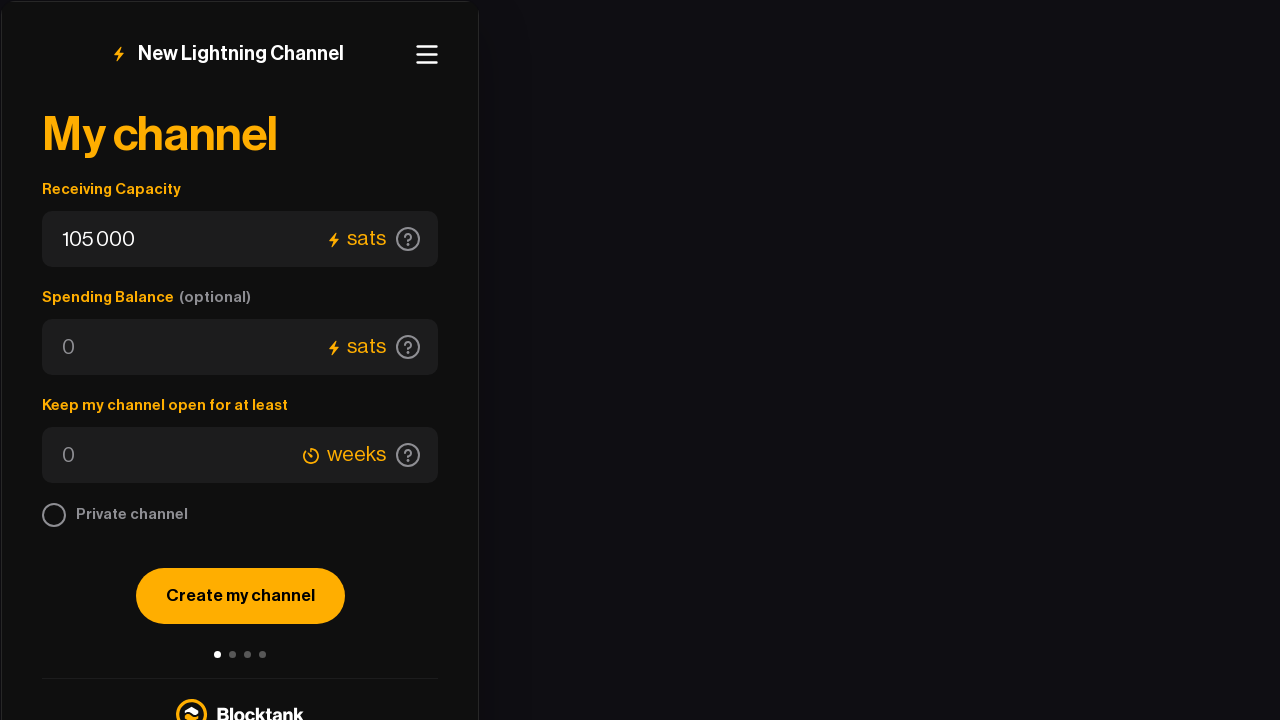

Filled spending/local balance field with '1000' on #local-balance
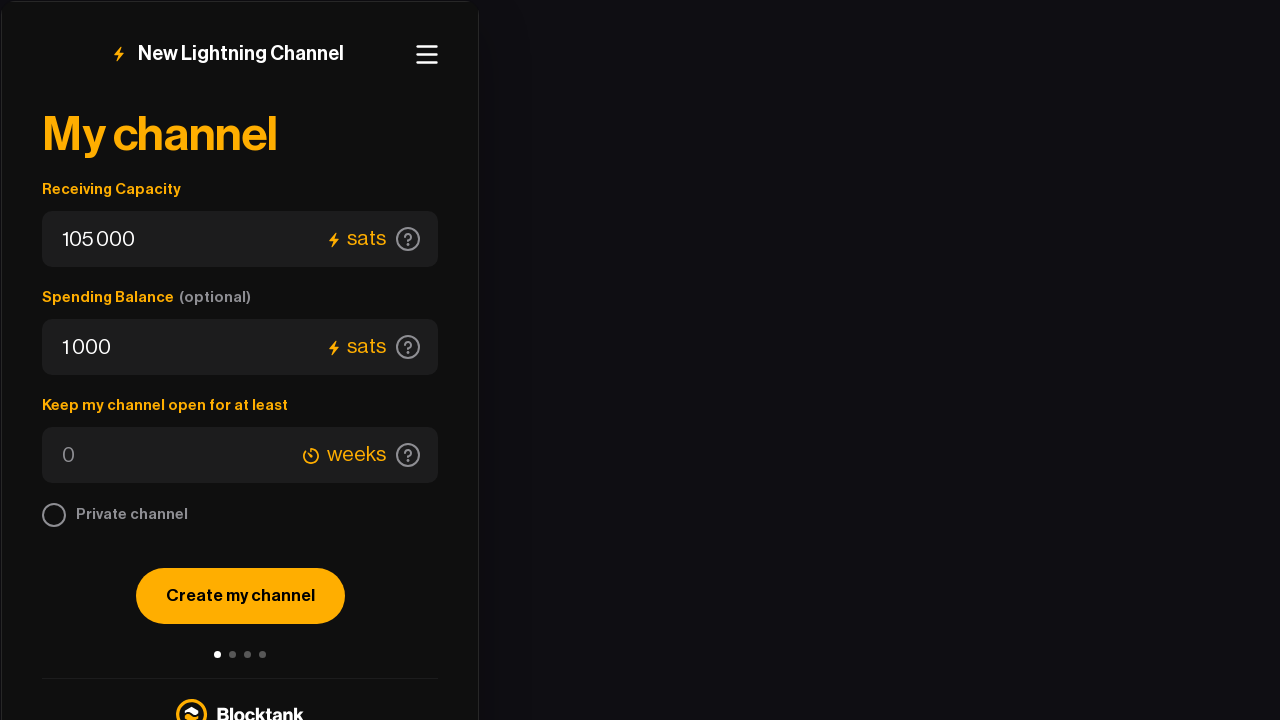

Filled channel expiry field with '5' on #channel-expiry
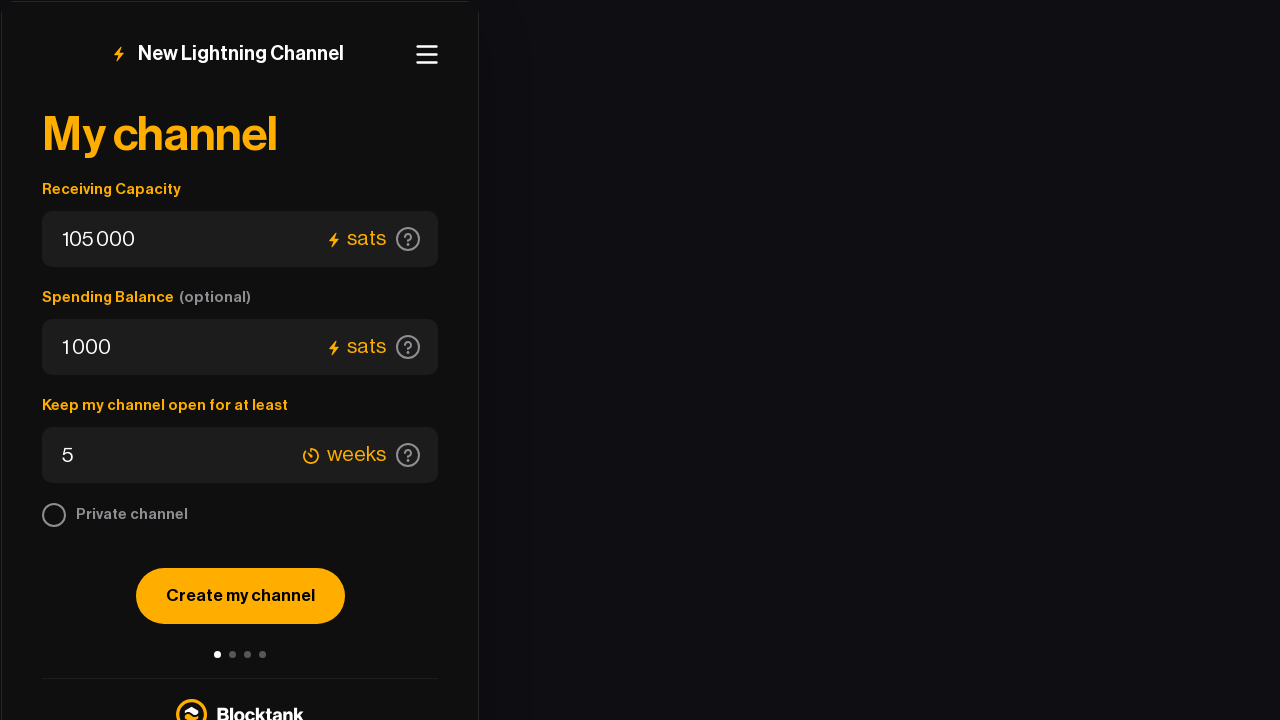

Clicked private channel checkbox at (54, 515) on .custom-checkbox >> nth=0
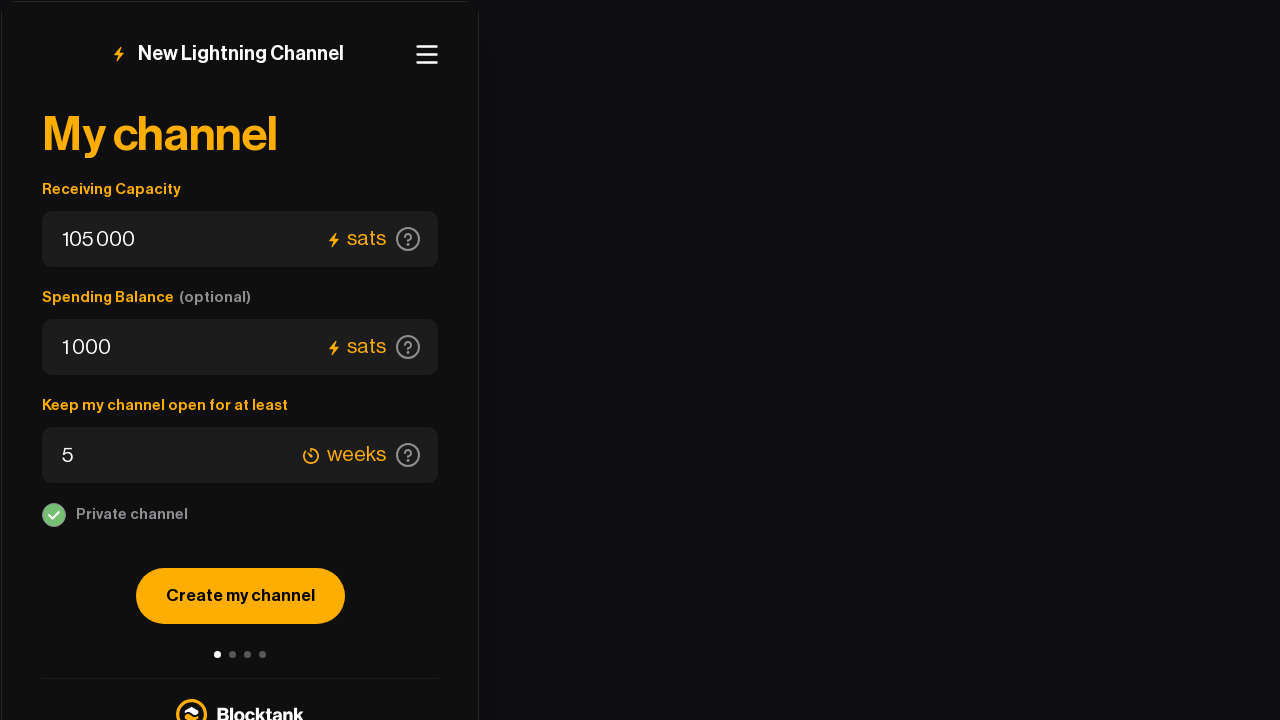

Clicked checkbox container to review channel at (240, 515) on .custom-checkbox-container
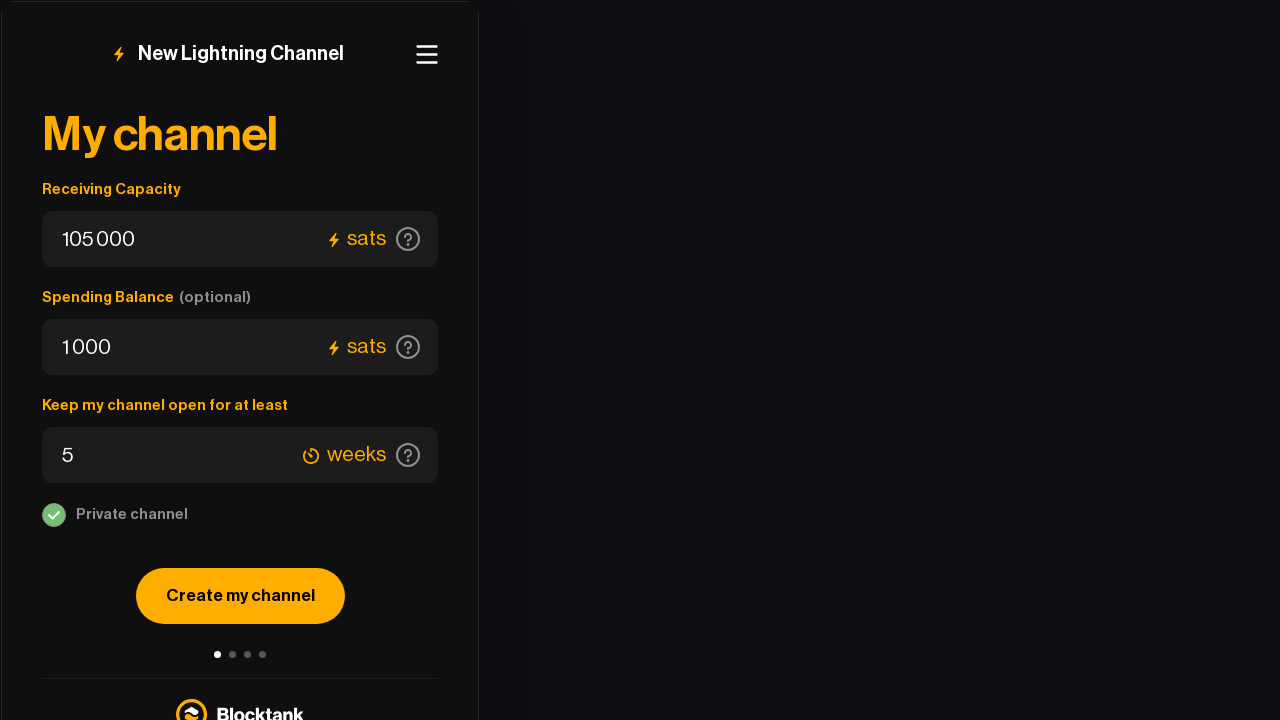

Clicked terms of service checkbox at (54, 515) on .custom-checkbox >> nth=0
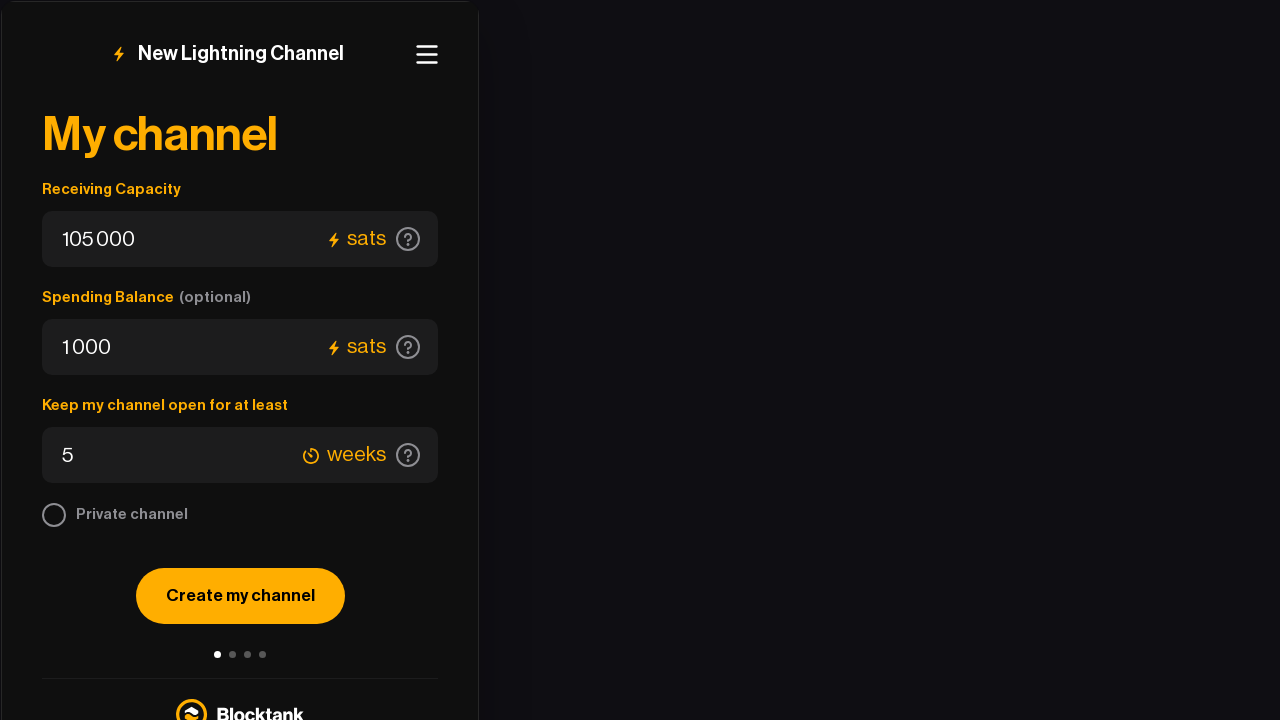

Clicked pay now button to create channel at (240, 596) on .btn-primary
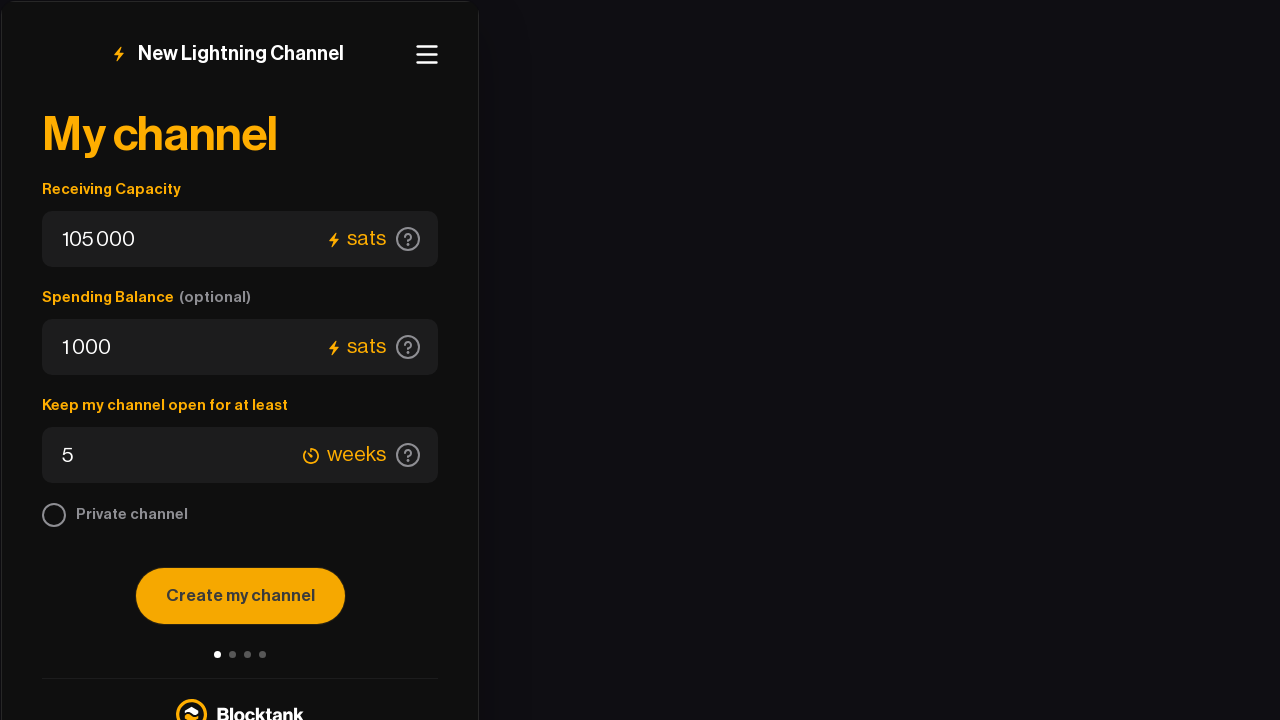

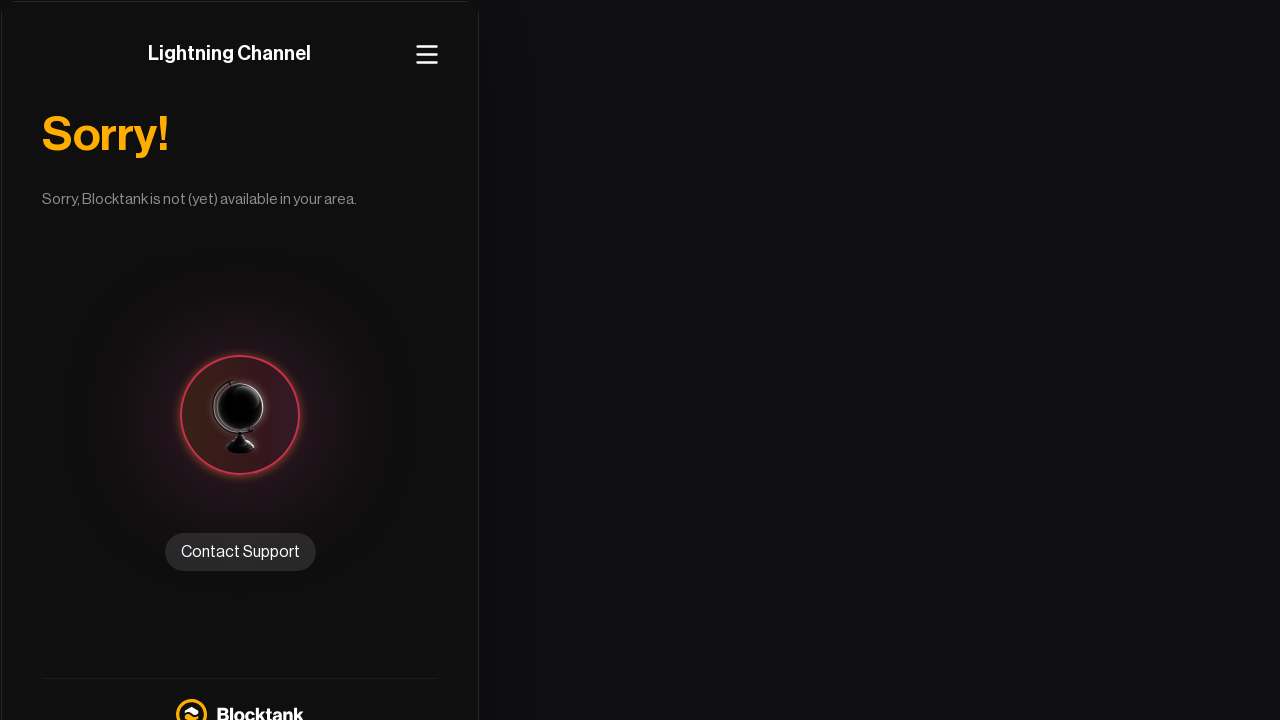